Captures screenshots of AtCoder user profile pages for both algorithm and heuristic contest types, cropping the rating graph sections

Starting URL: https://atcoder.jp/users/testuser123?contestType=algo

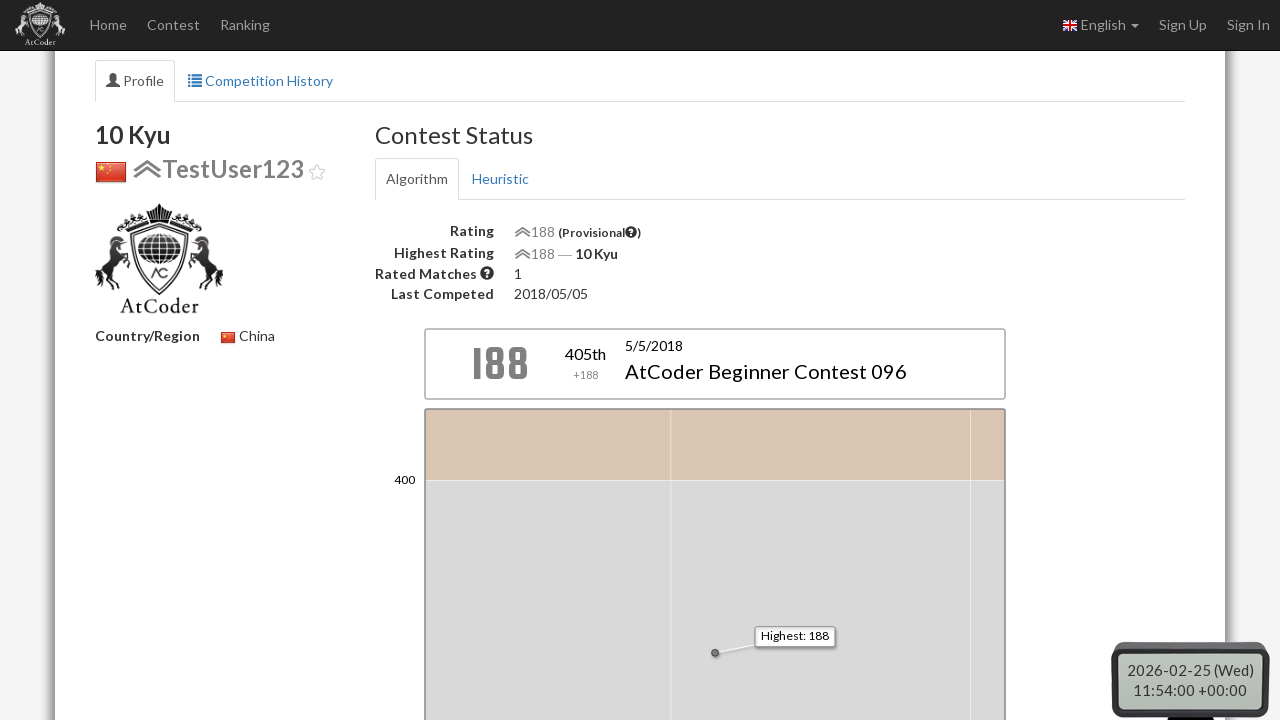

Set viewport size to 1920x1080
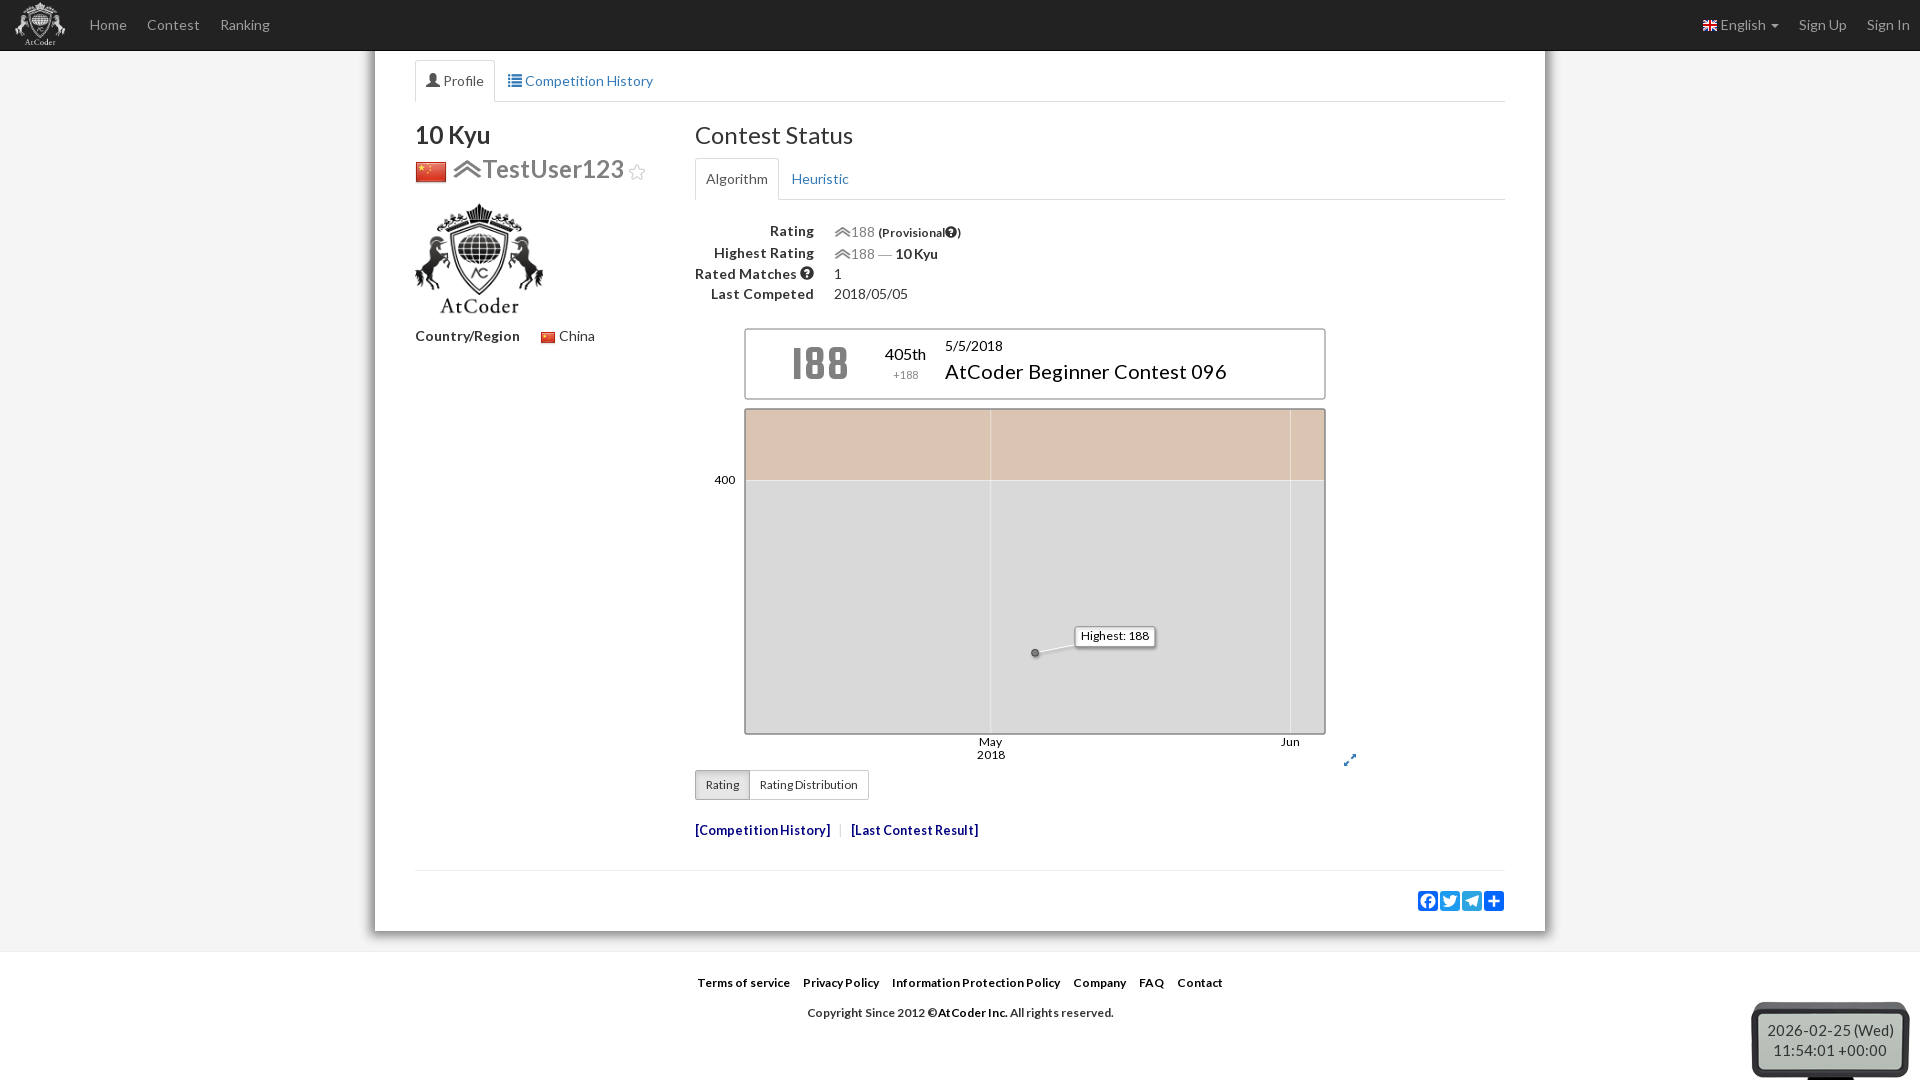

Waited 1000ms for page to load
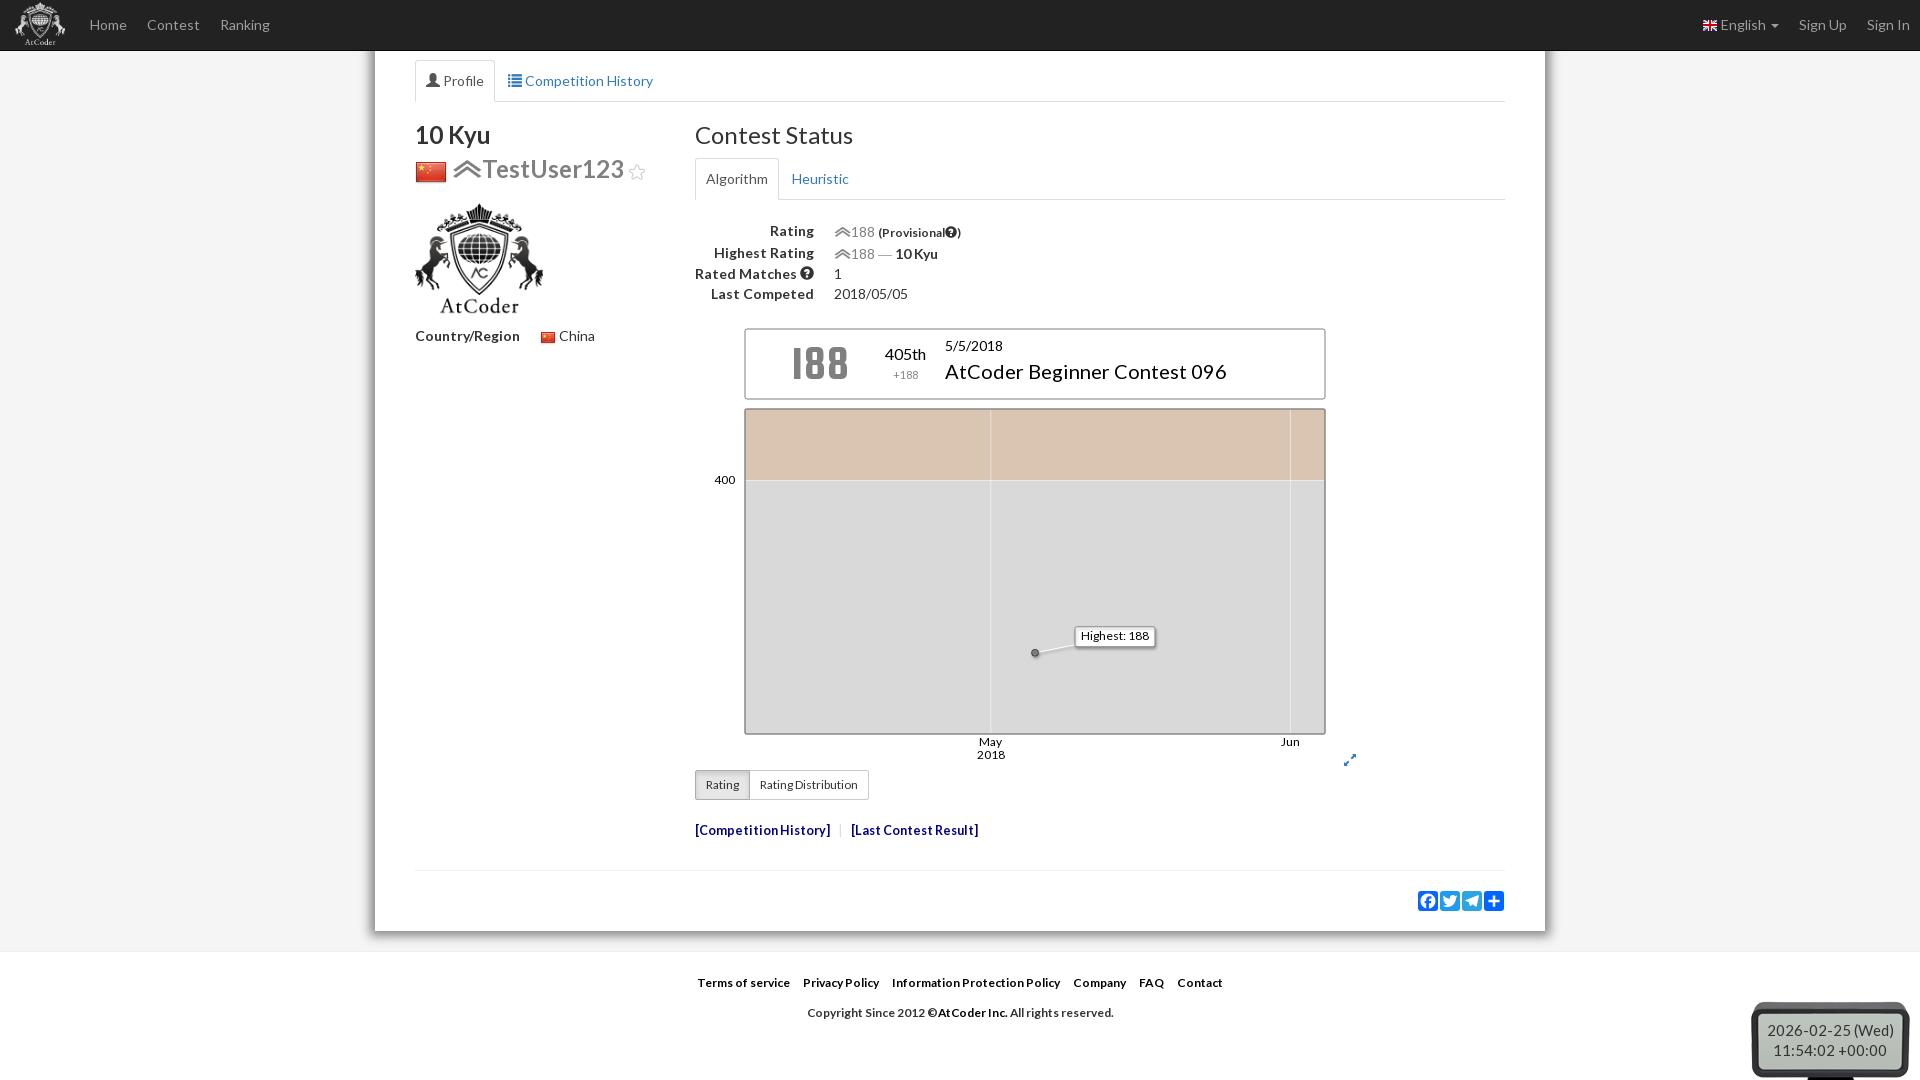

Captured screenshot of algorithm contest rating graph
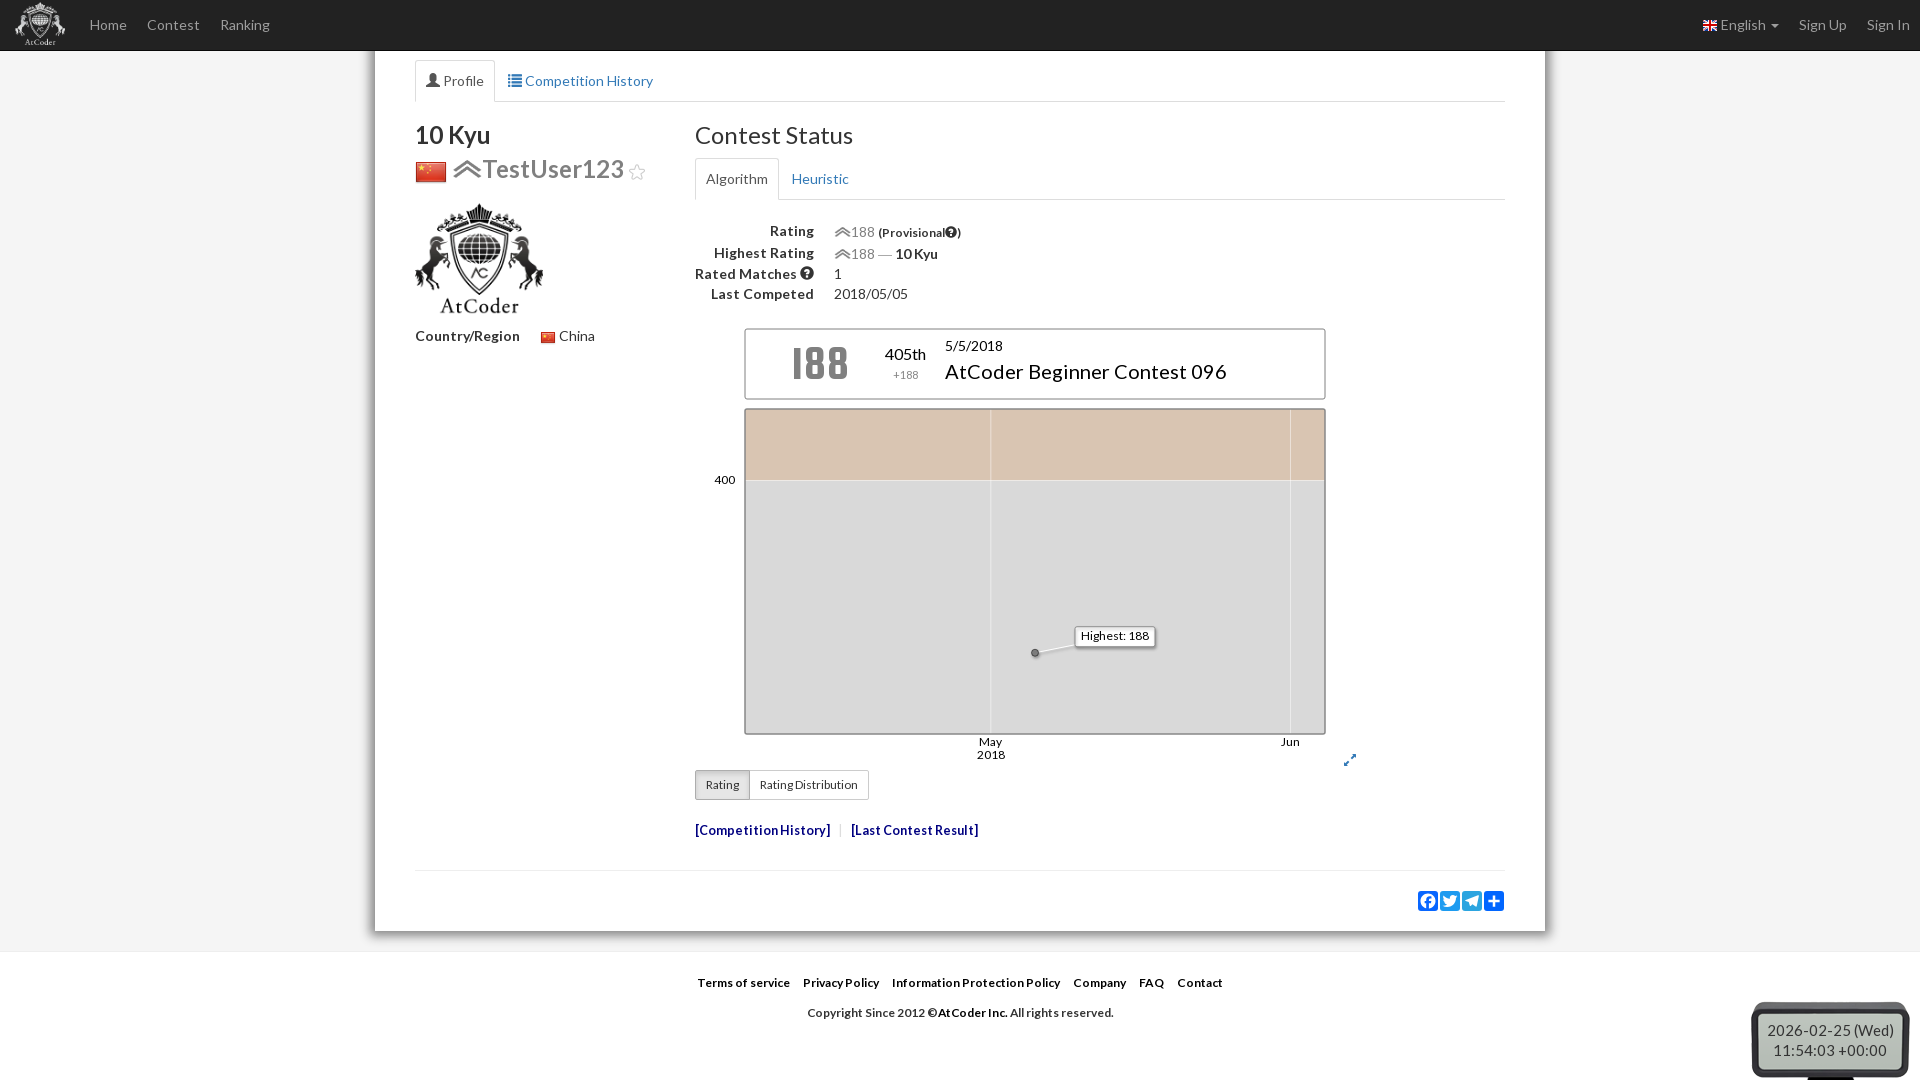

Navigated to heuristic contest profile page
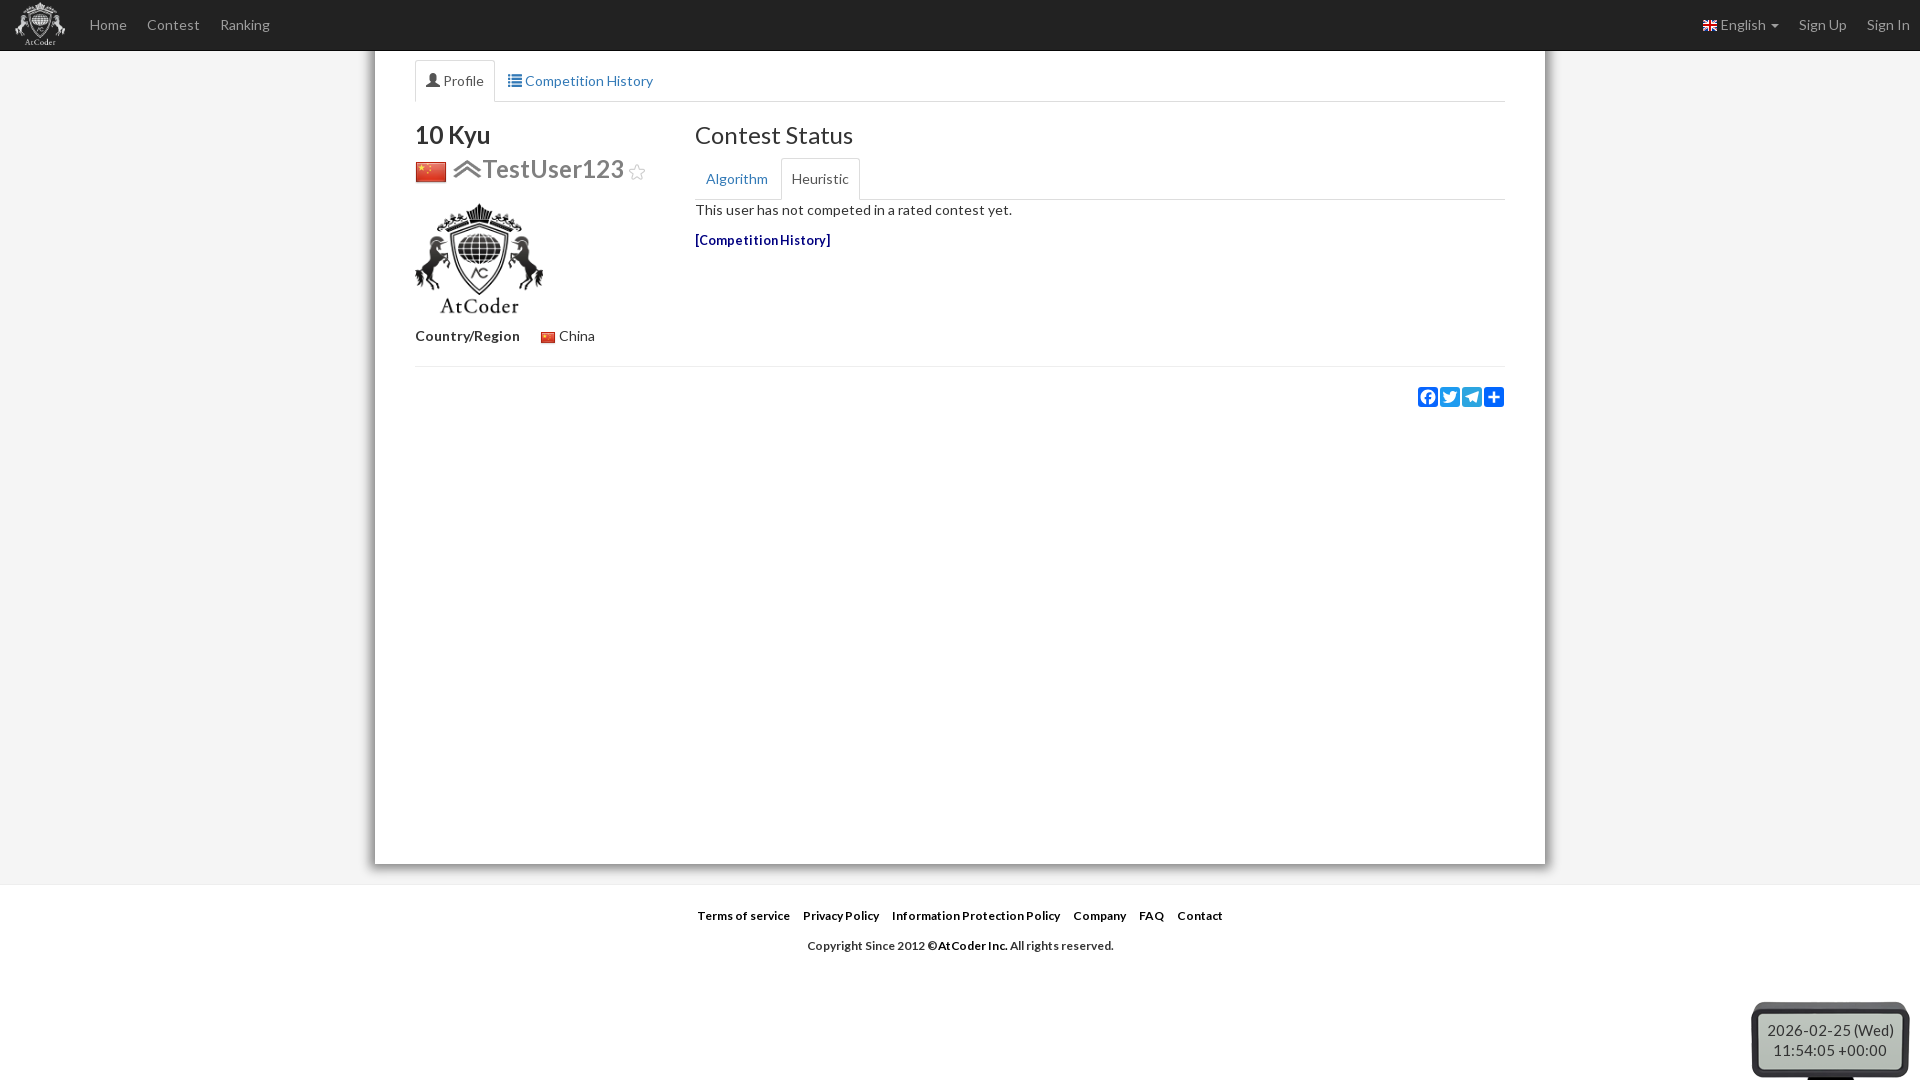

Waited 1000ms for heuristic page to load
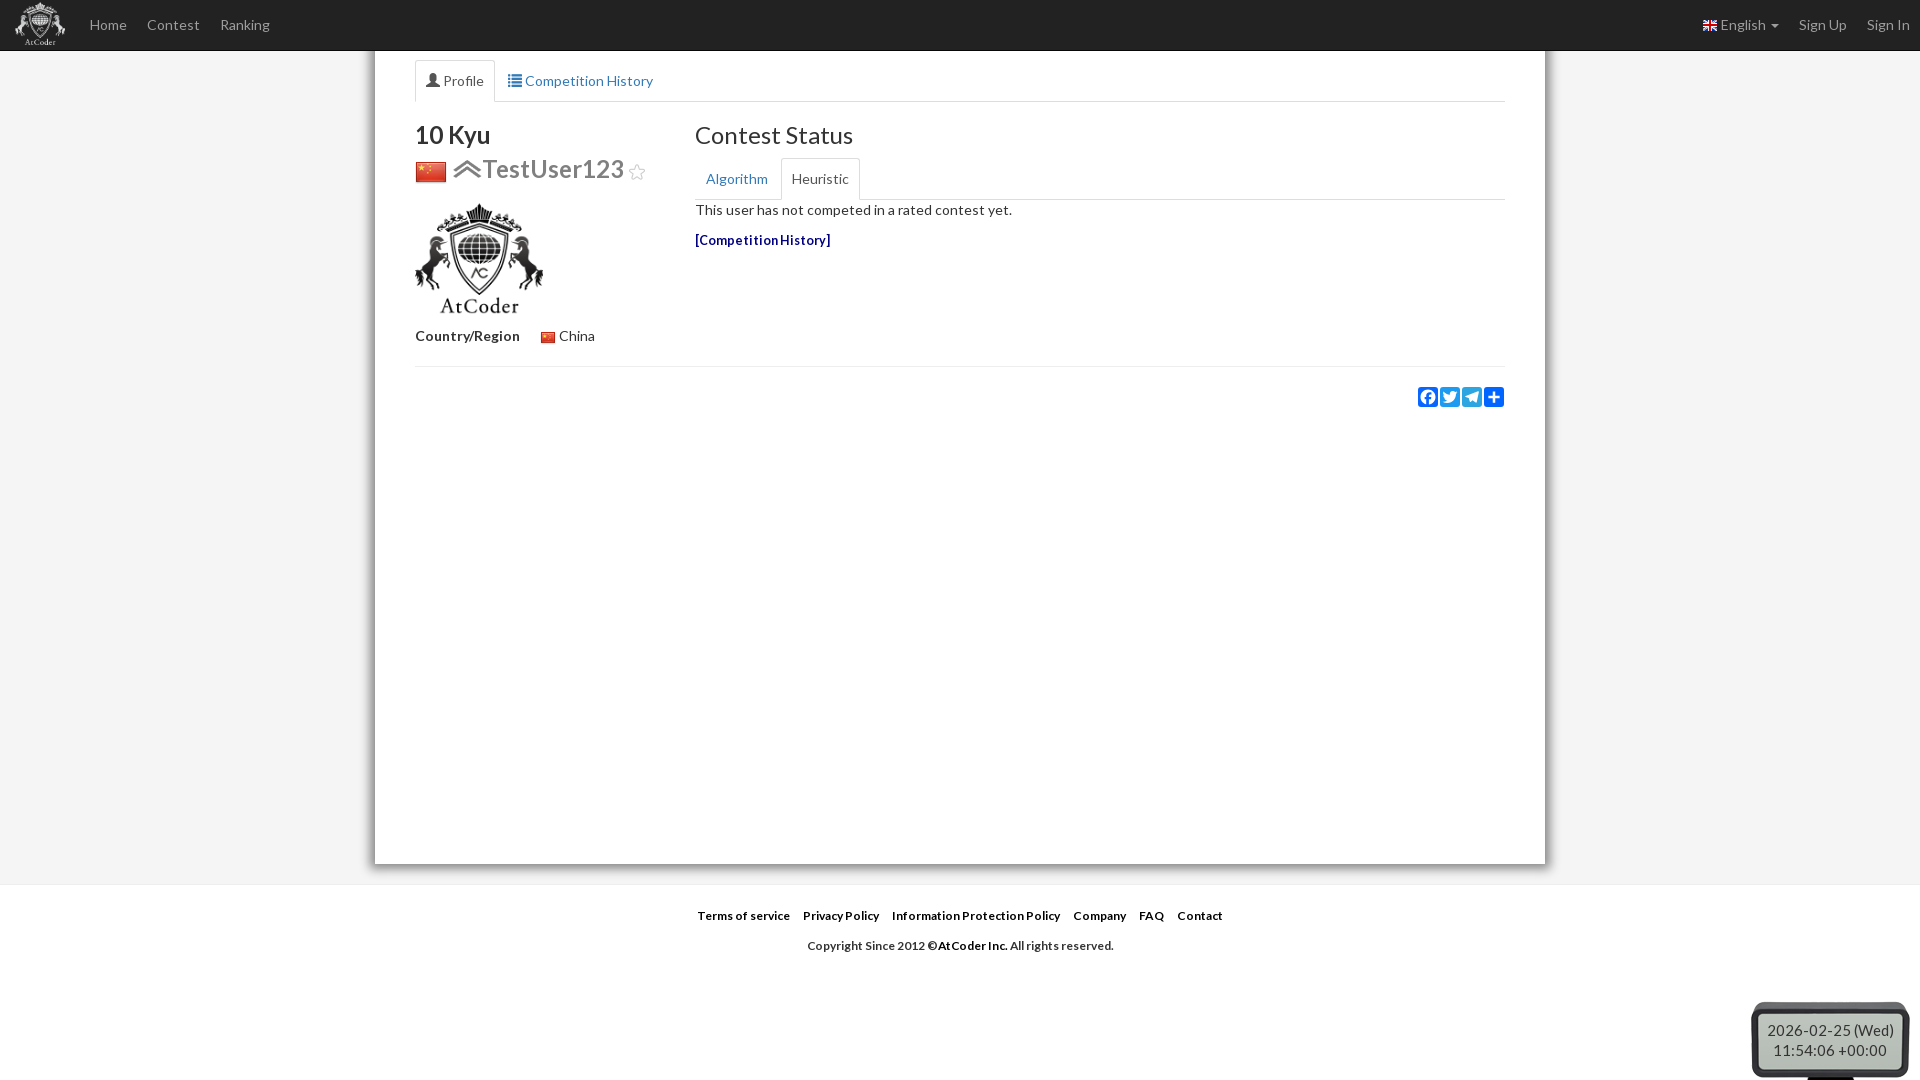

Captured screenshot of heuristic contest rating graph
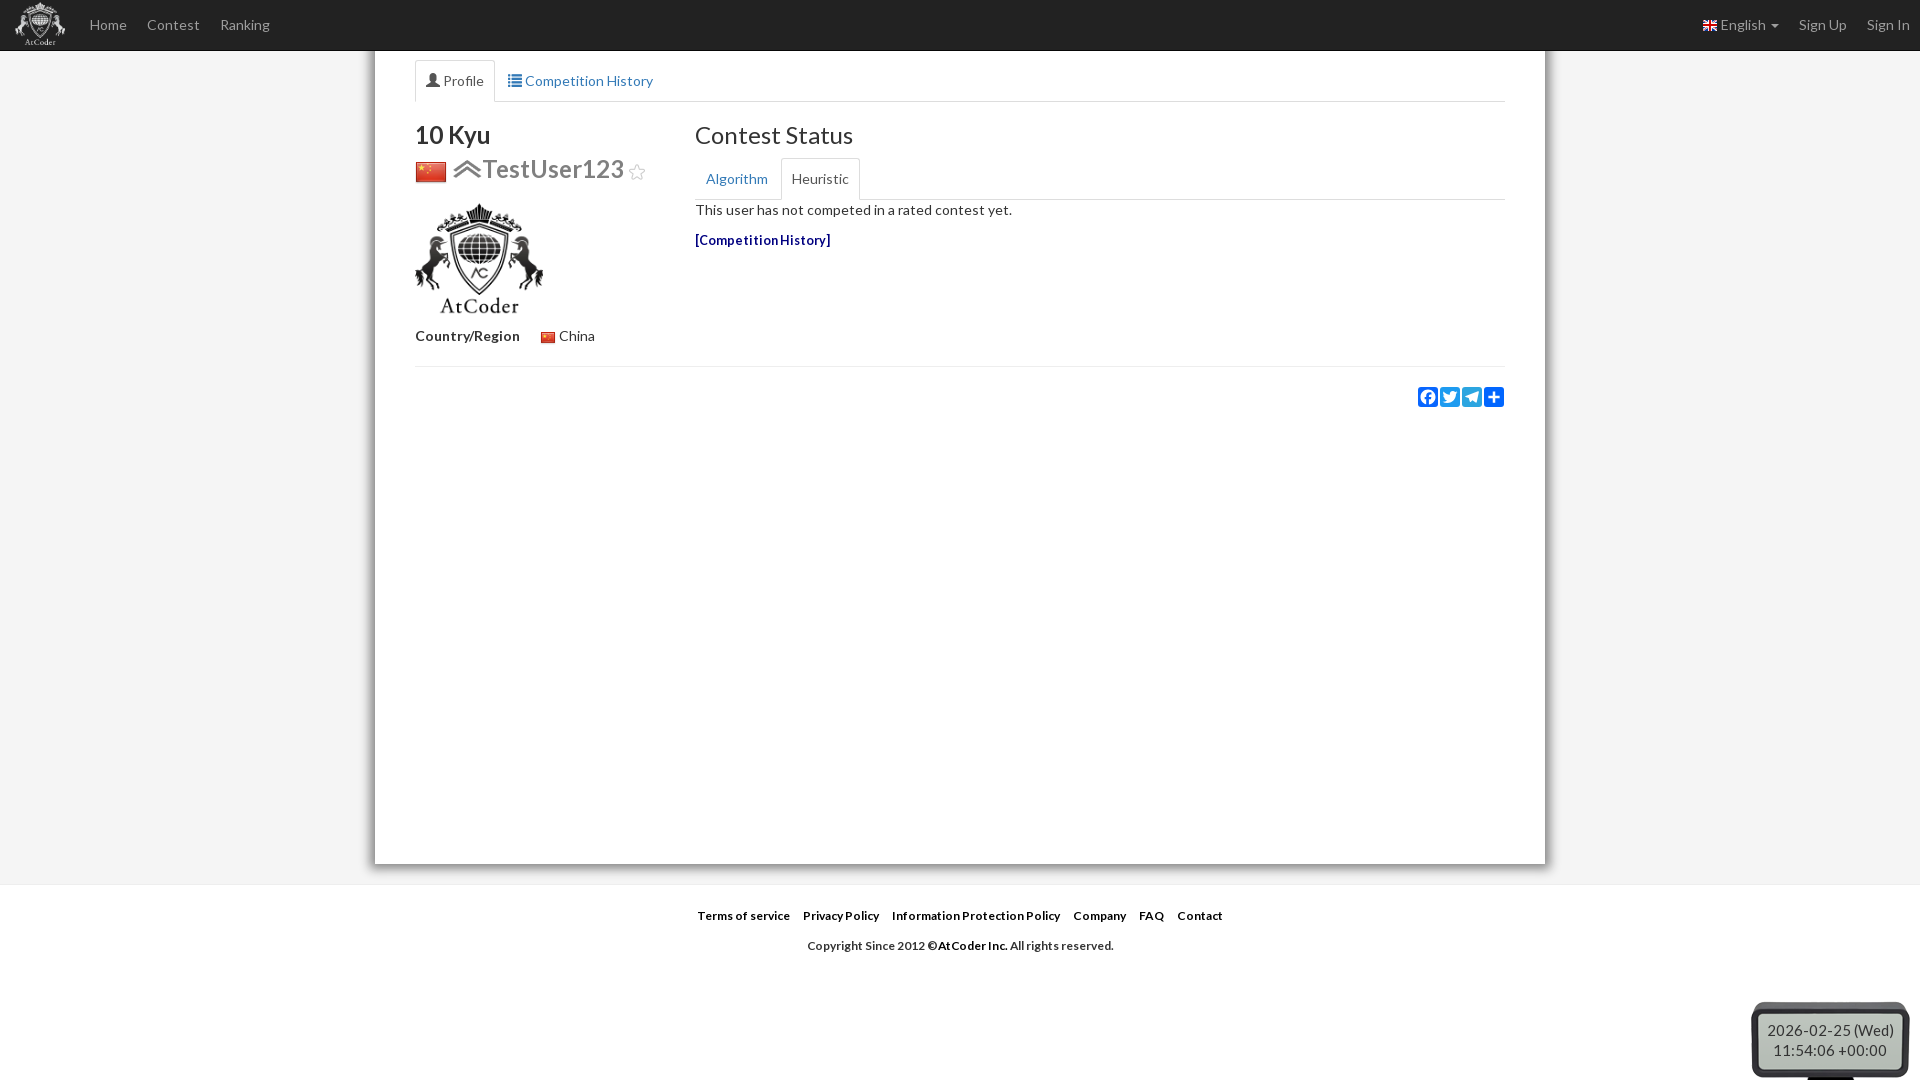

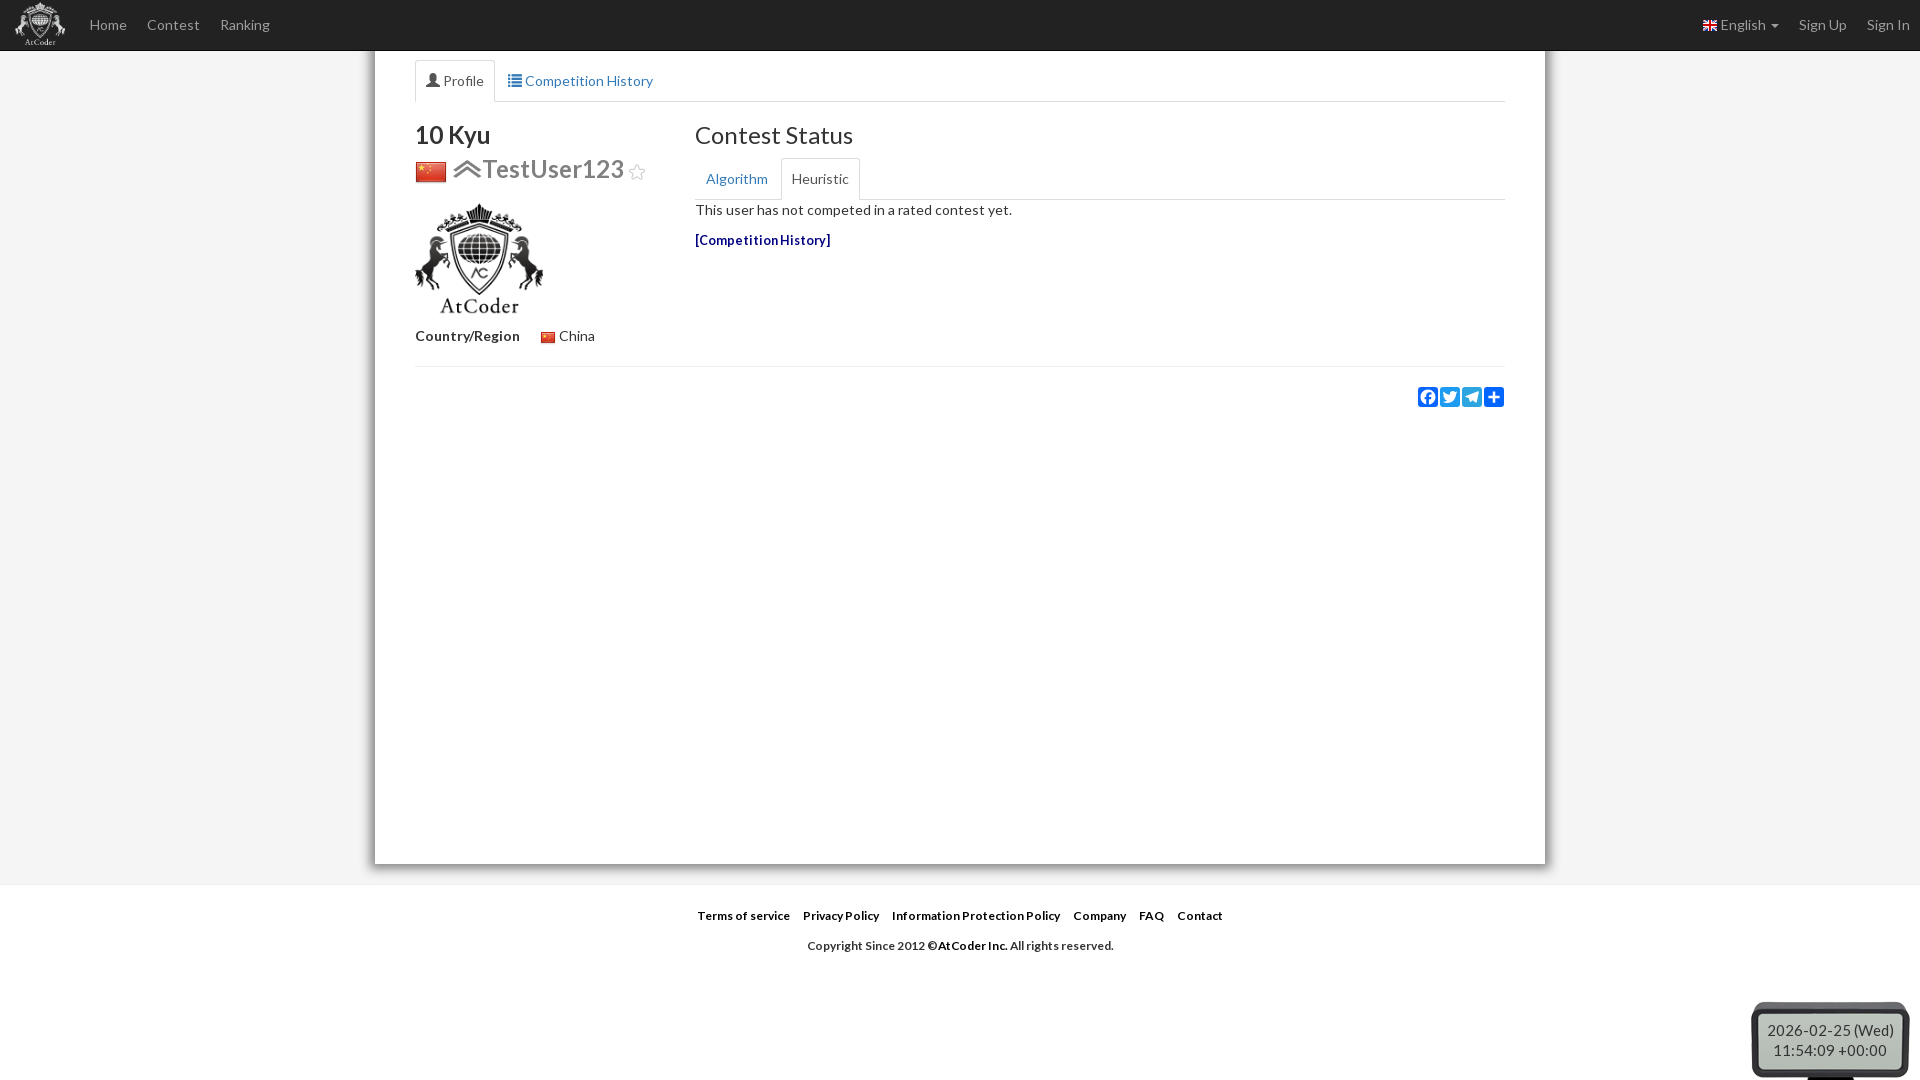